Tests the book search functionality by entering a search term and verifying that matching books are displayed in the results.

Starting URL: https://demoqa.com/books

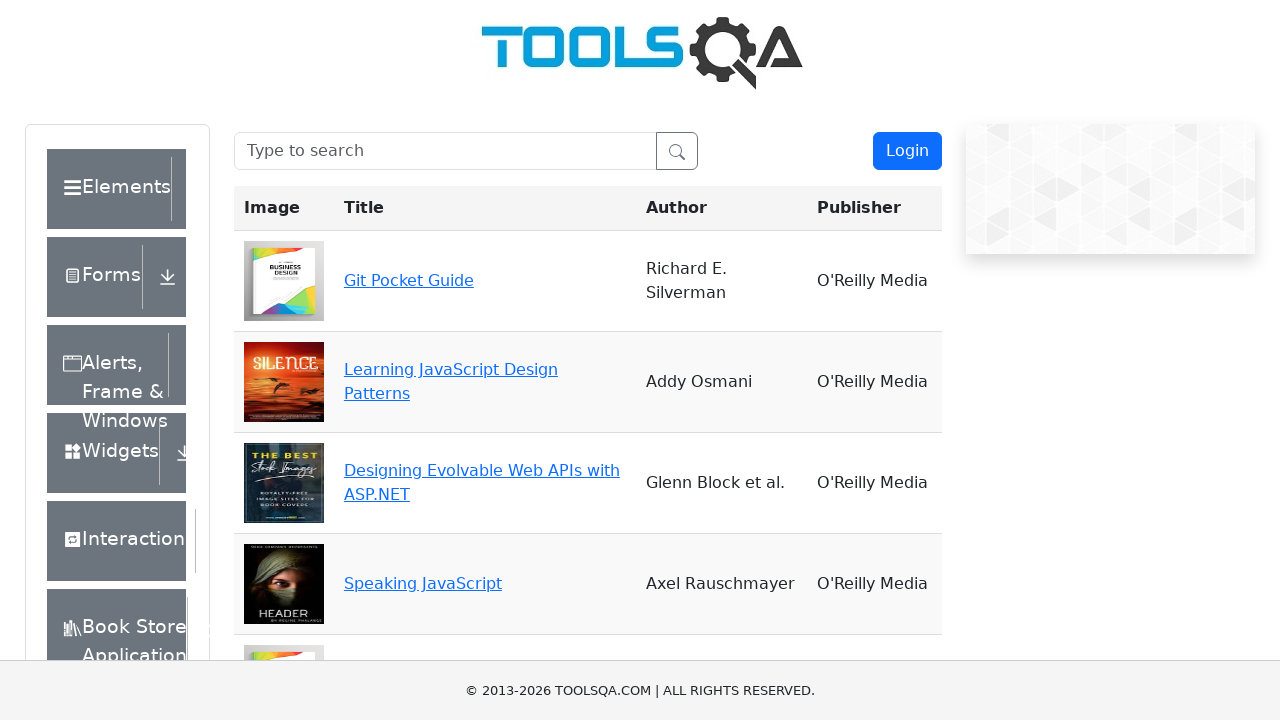

Filled search box with 'git' on #searchBox
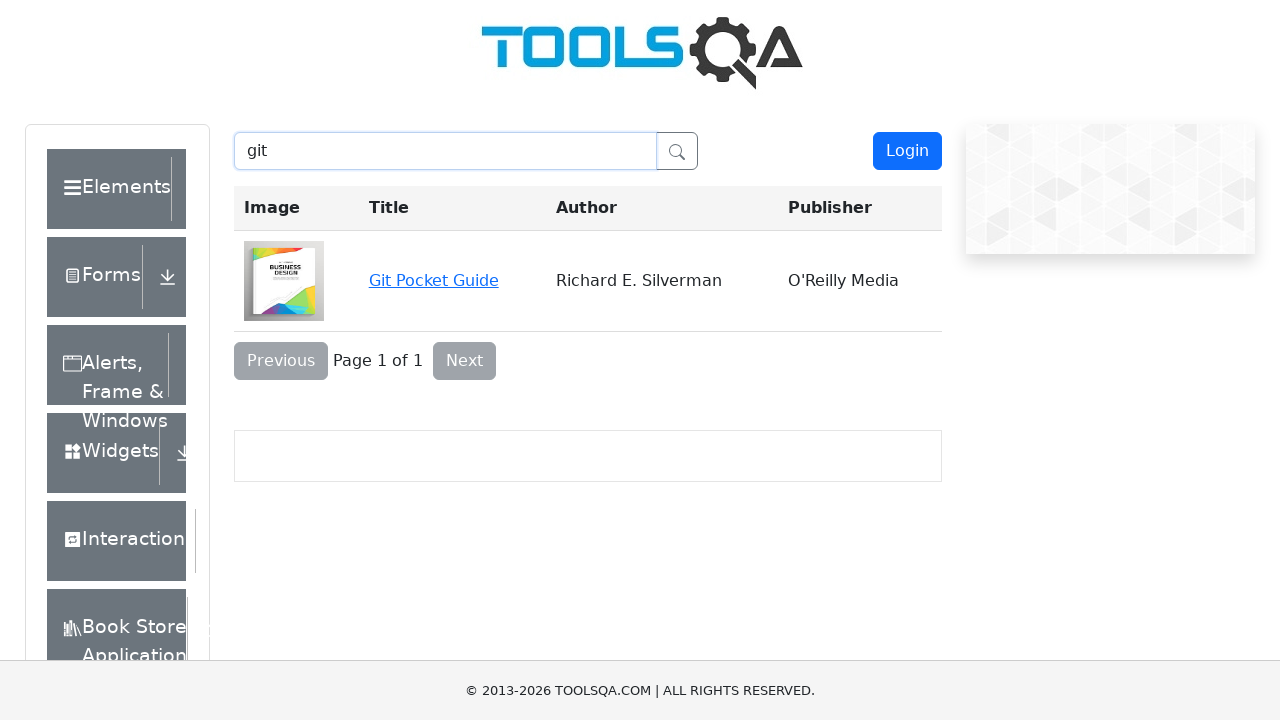

Waited for Git book search result to appear
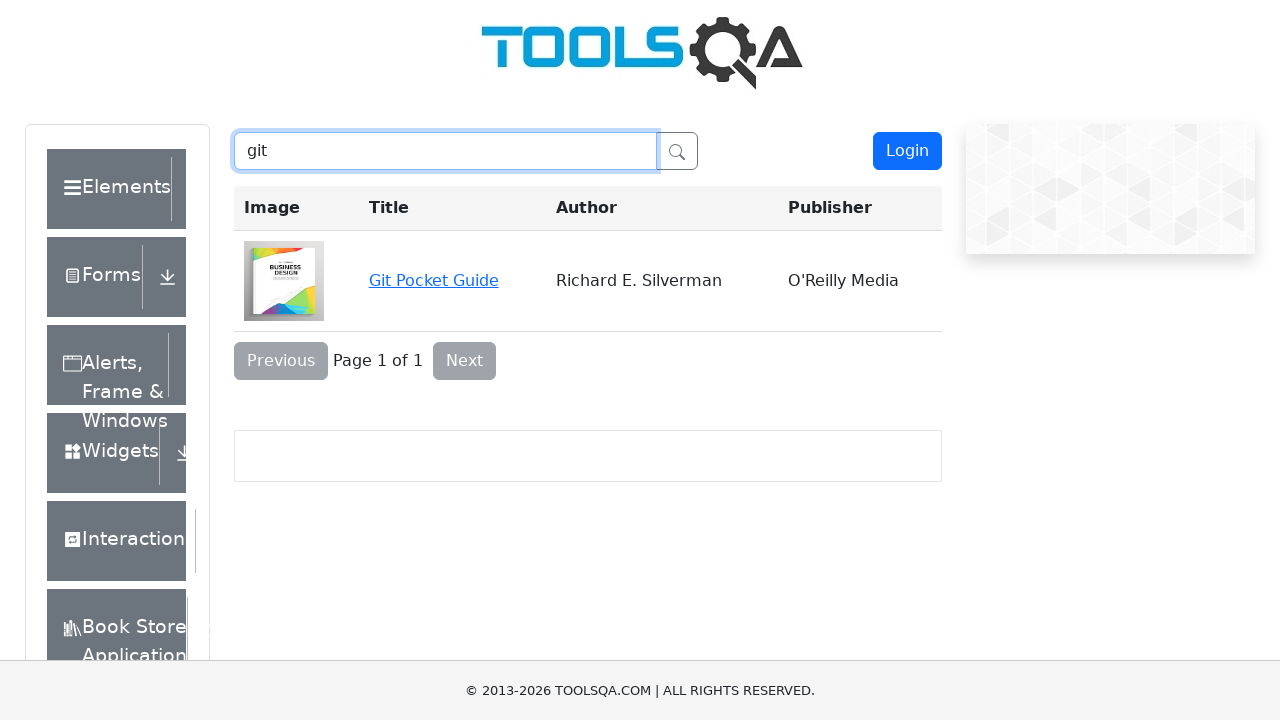

Located Git book element in search results
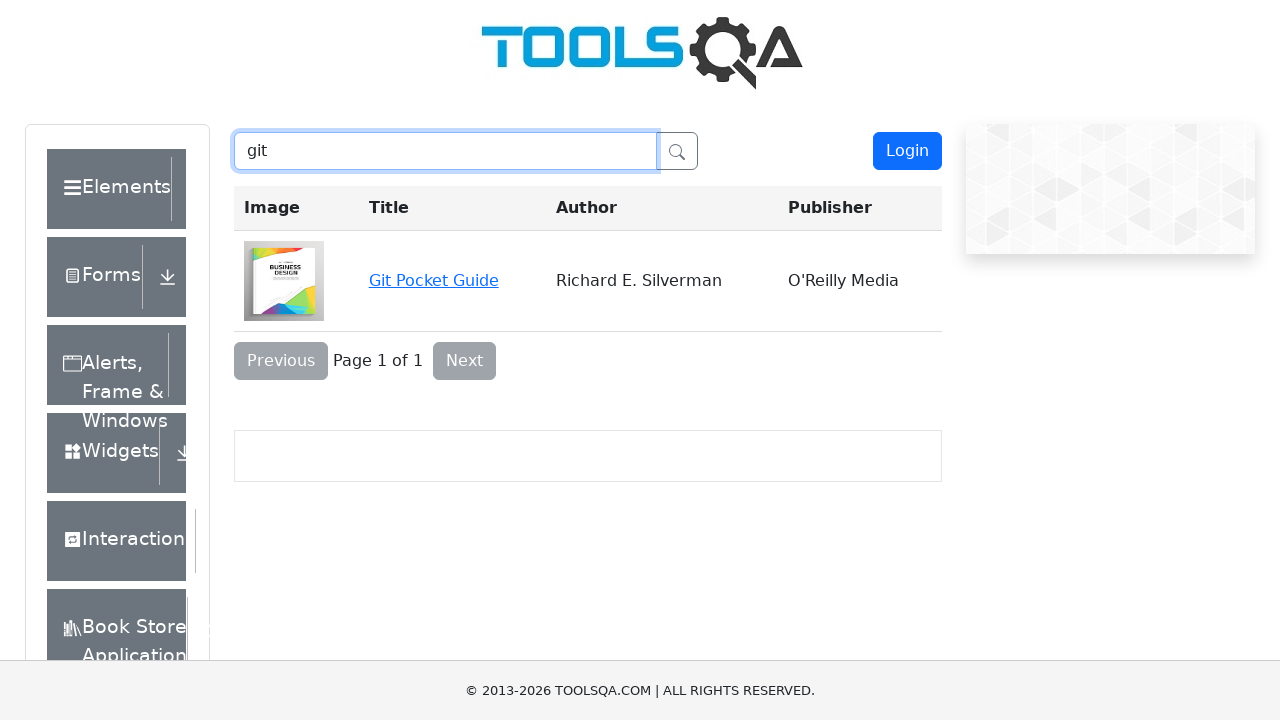

Verified that Git book element is visible
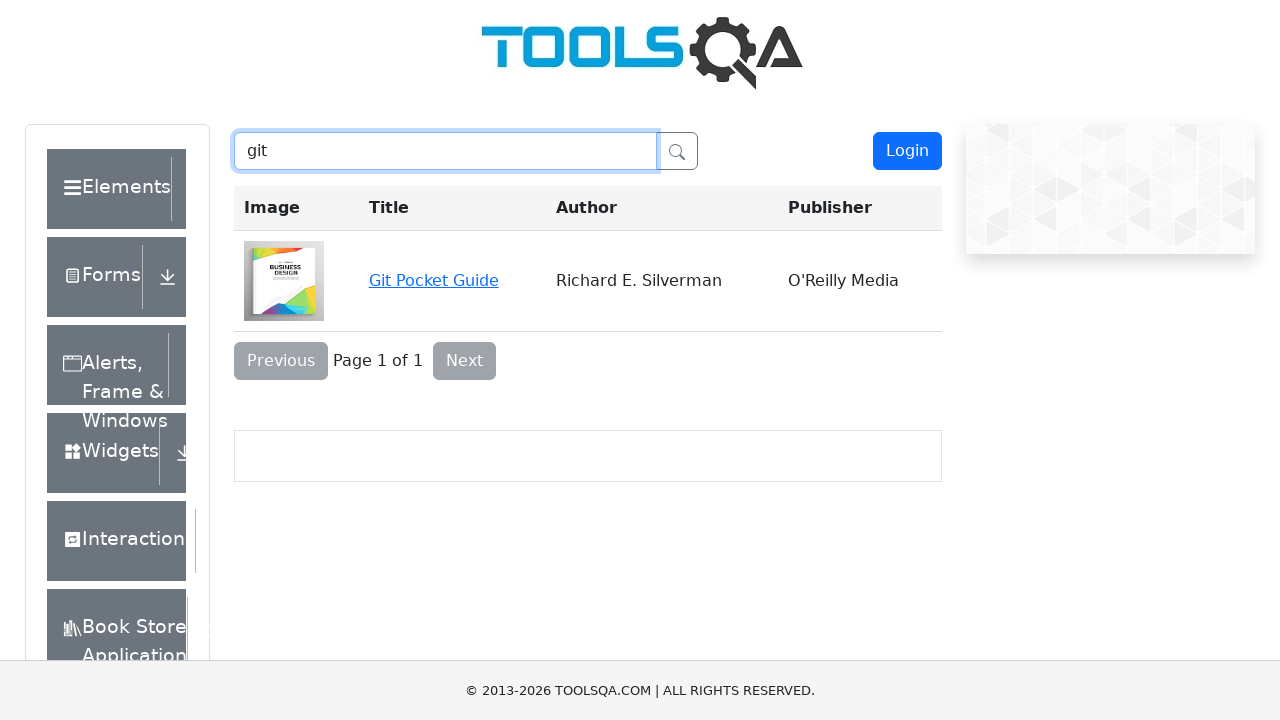

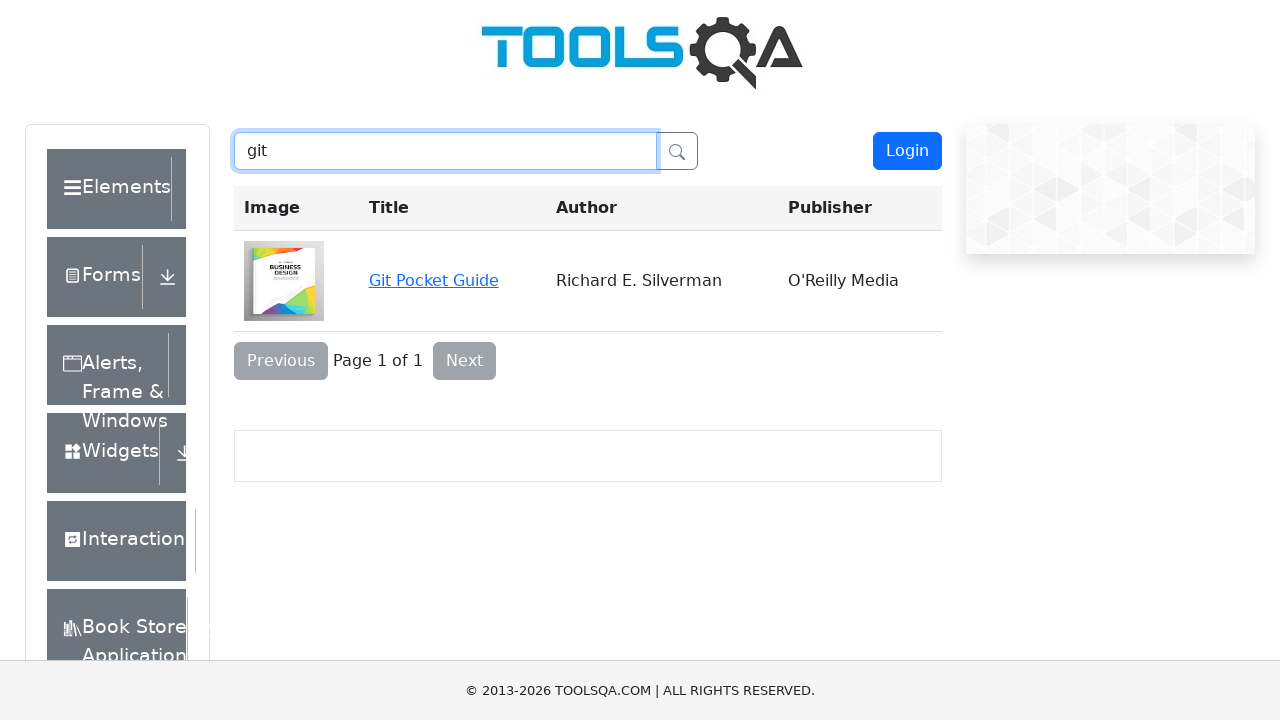